Tests that the online payment block title displays "Онлайн пополнение без комиссии" (Online top-up without commission)

Starting URL: https://www.mts.by/

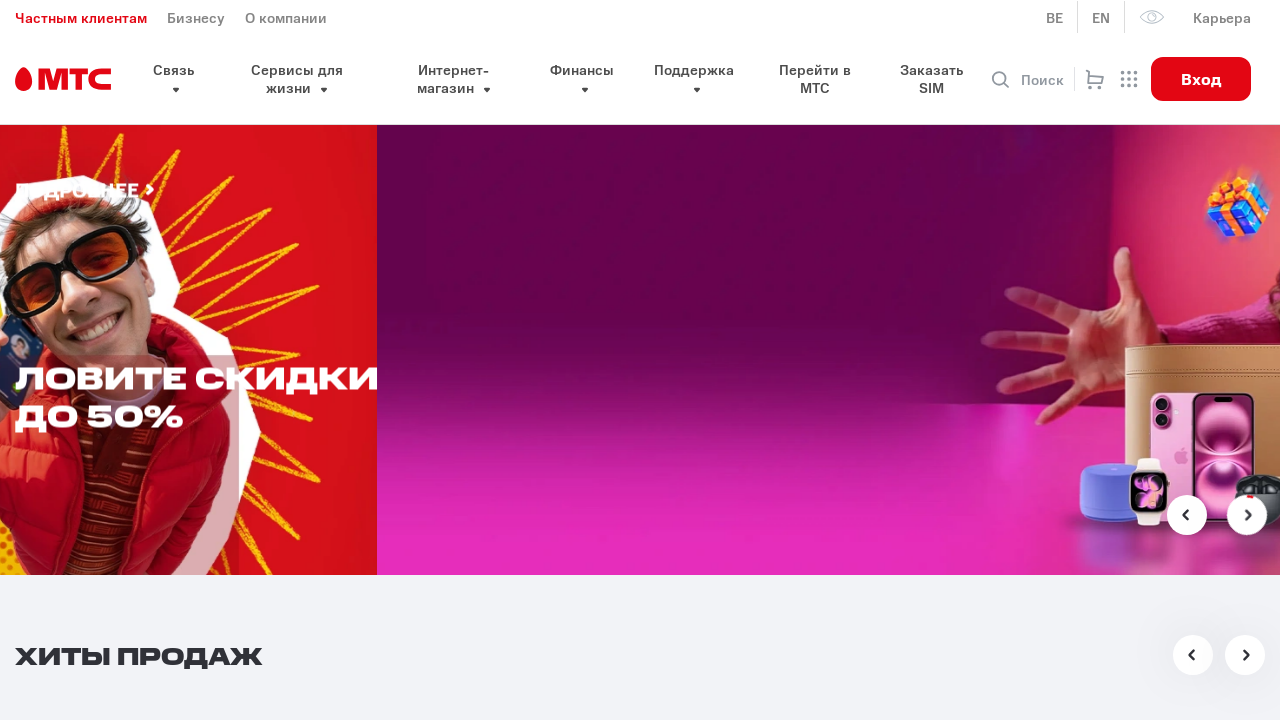

Navigated to https://www.mts.by/
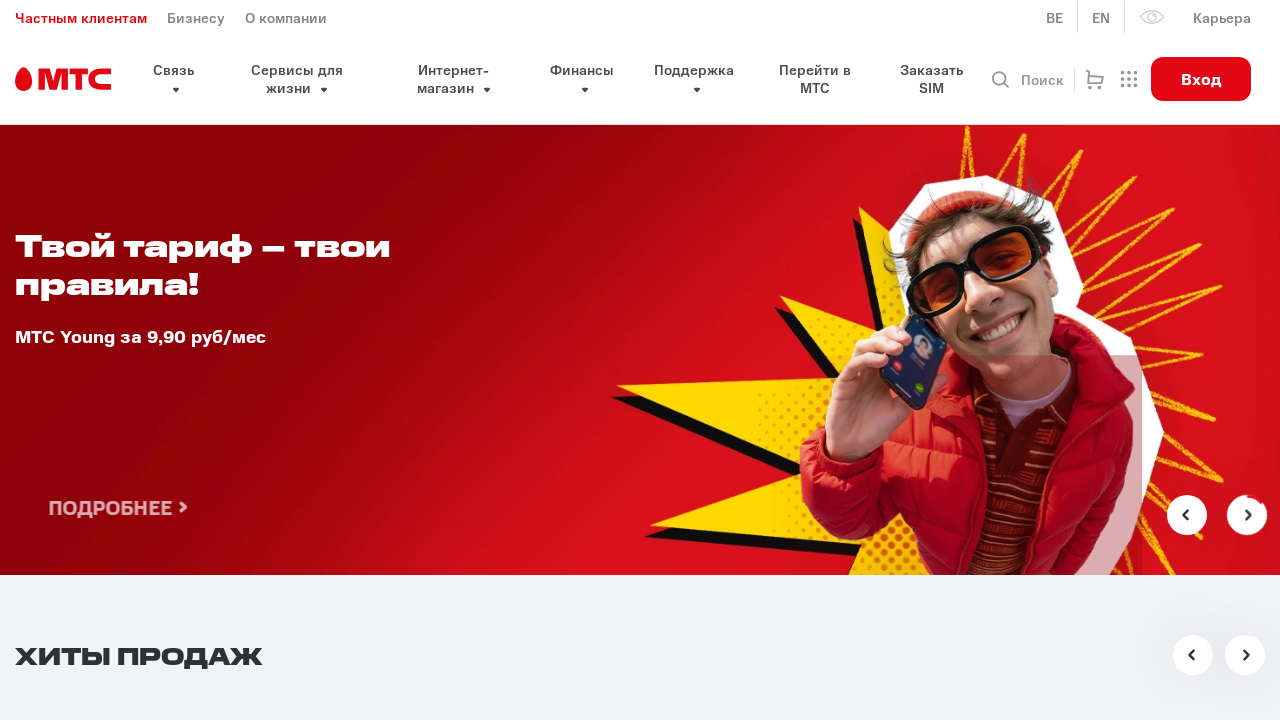

Payment section title element appeared
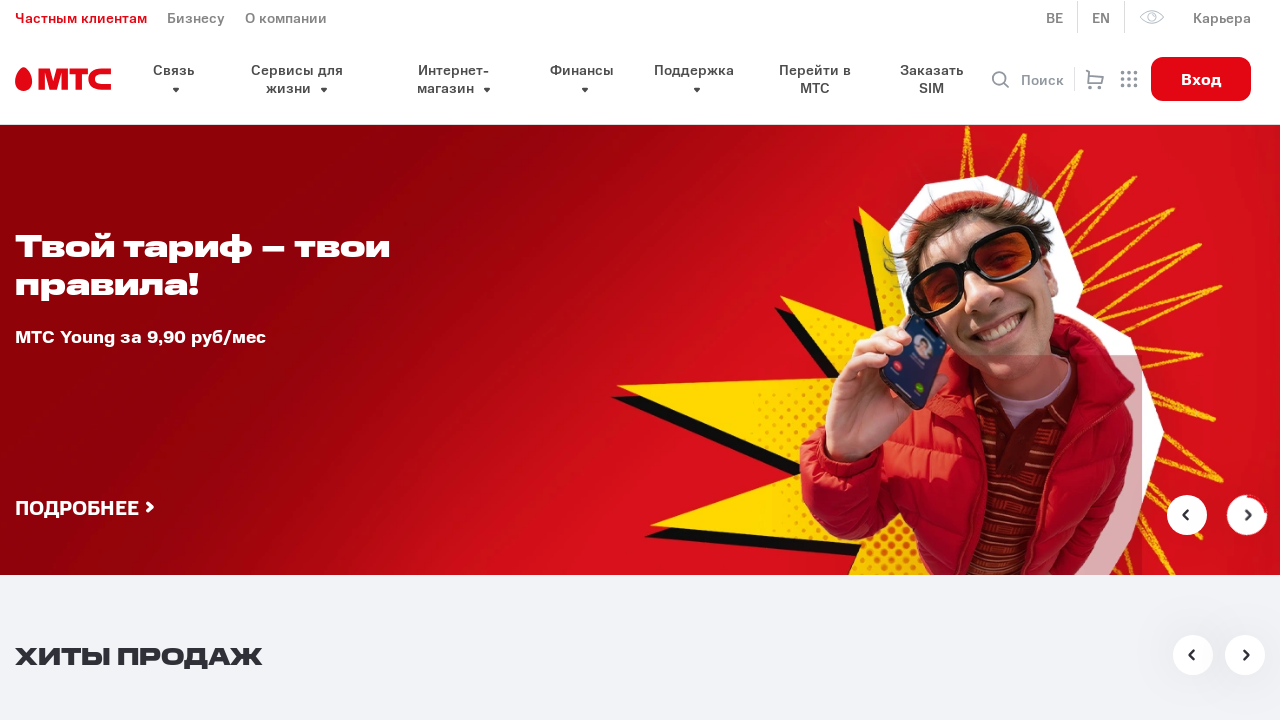

Retrieved title text: 'Онлайн пополнение
без комиссии'
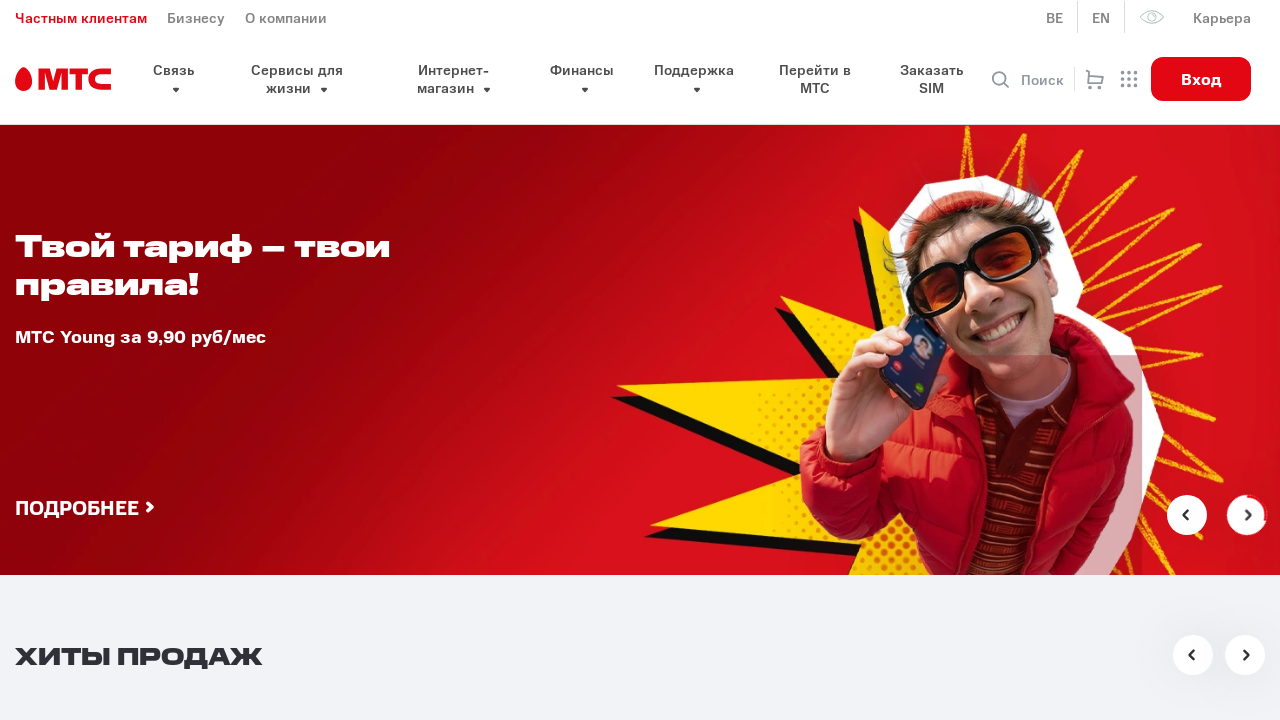

Assertion passed: title displays 'Онлайн пополнение без комиссии' (Online top-up without commission)
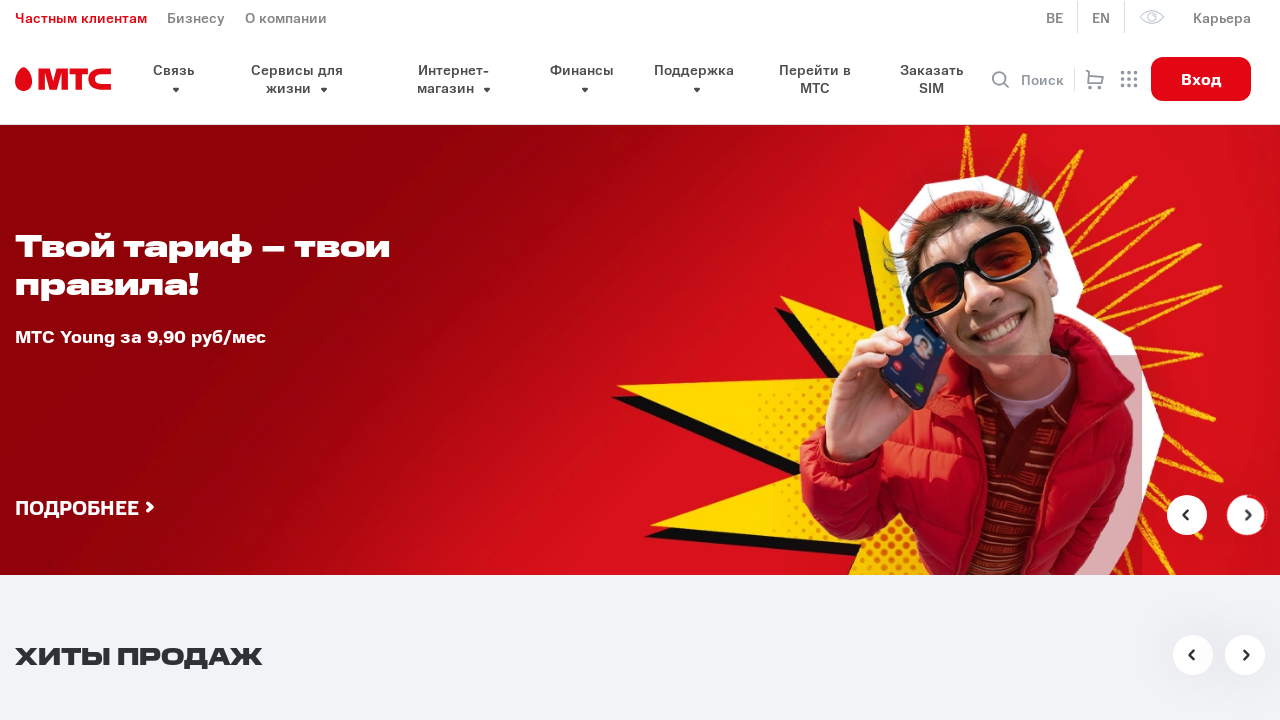

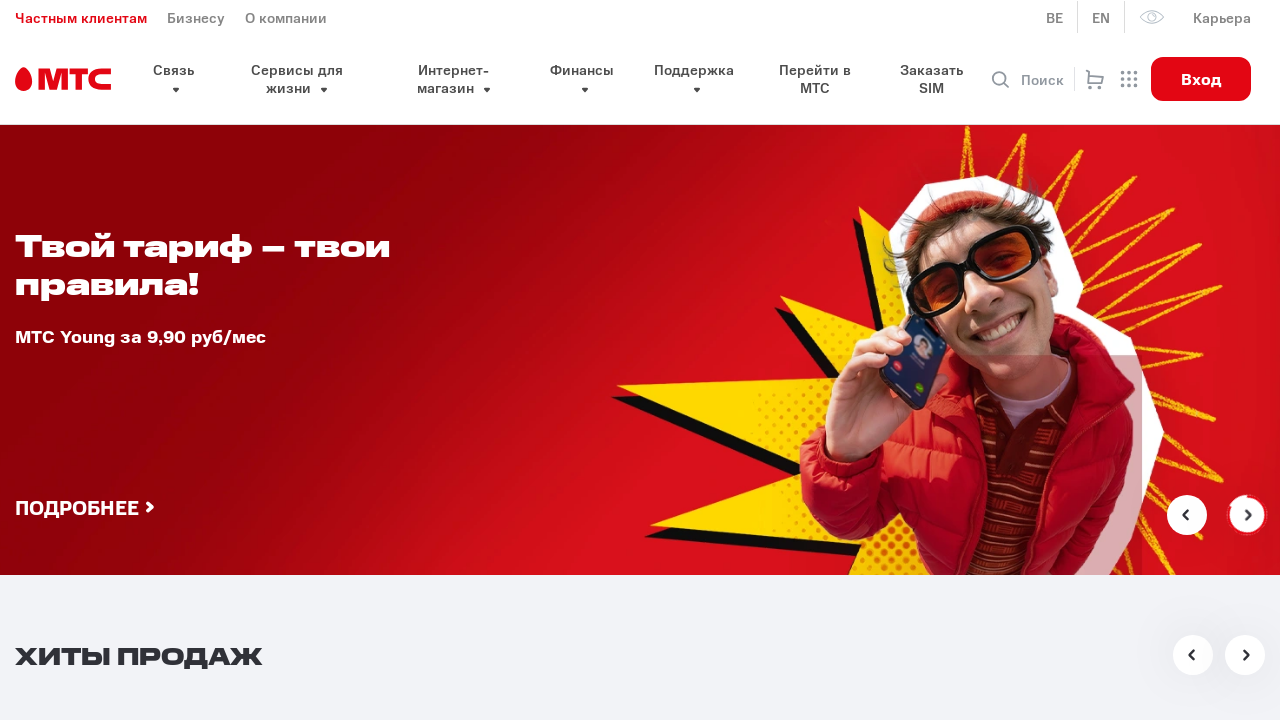